Tests simple alert functionality by clicking a button to trigger an alert, accepting it, and verifying the result text is displayed

Starting URL: https://training-support.net/webelements/alerts

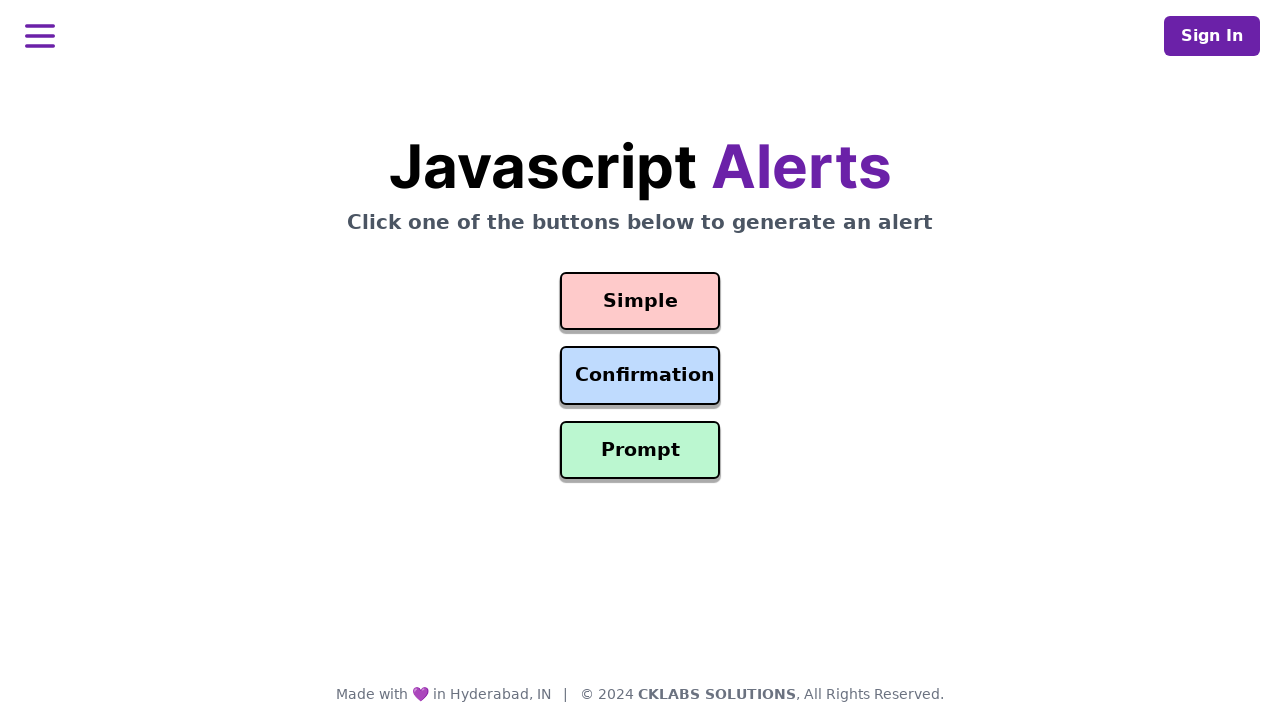

Clicked the Simple Alert button at (640, 301) on #simple
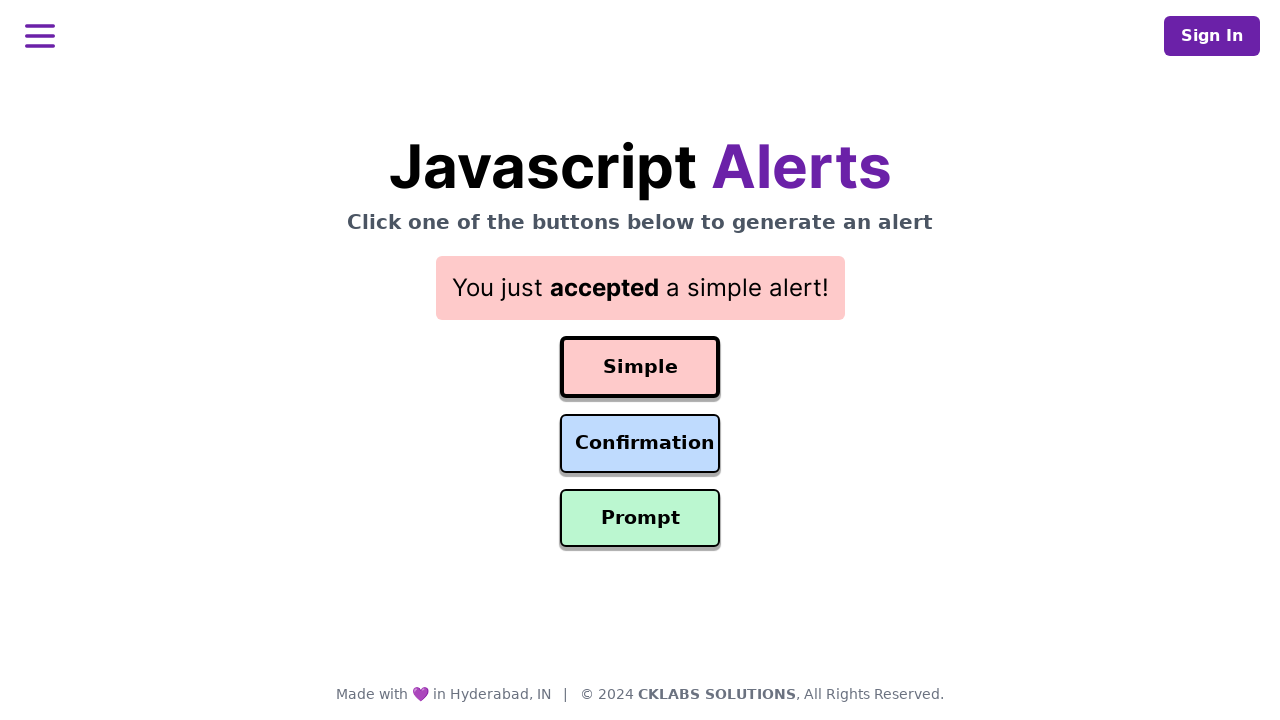

Set up dialog handler to accept alerts
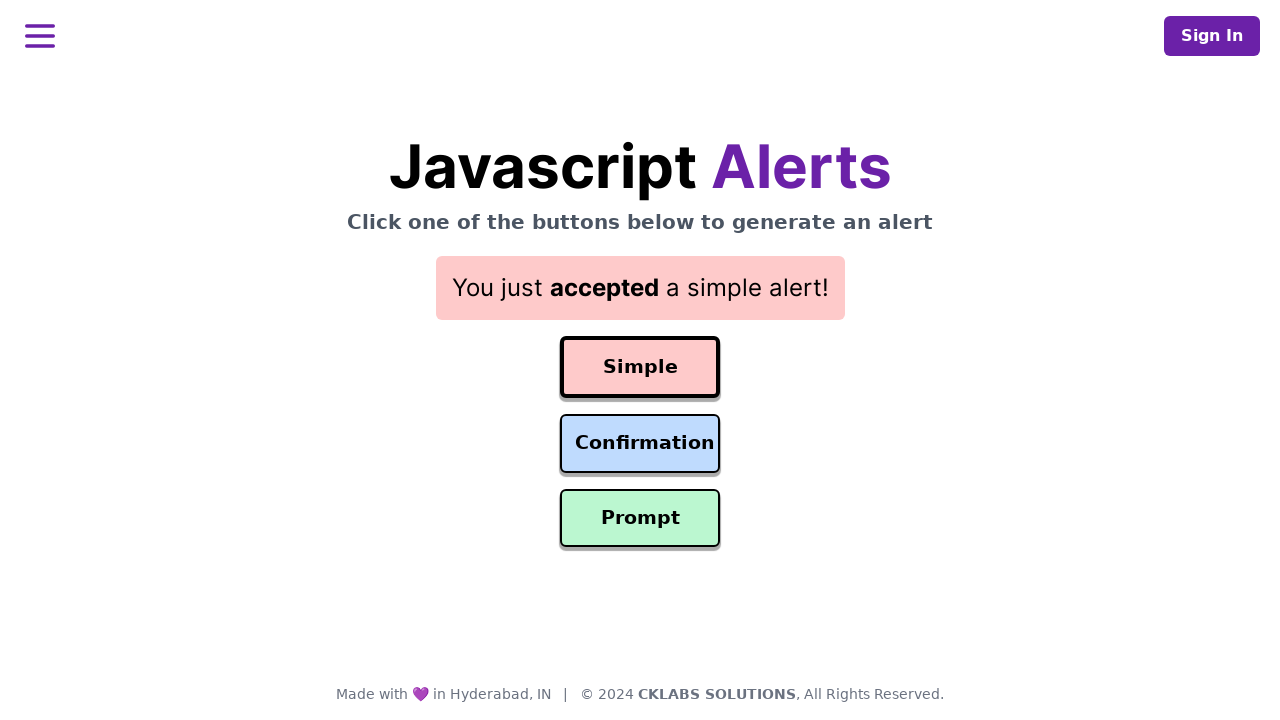

Verified result text is displayed after accepting alert
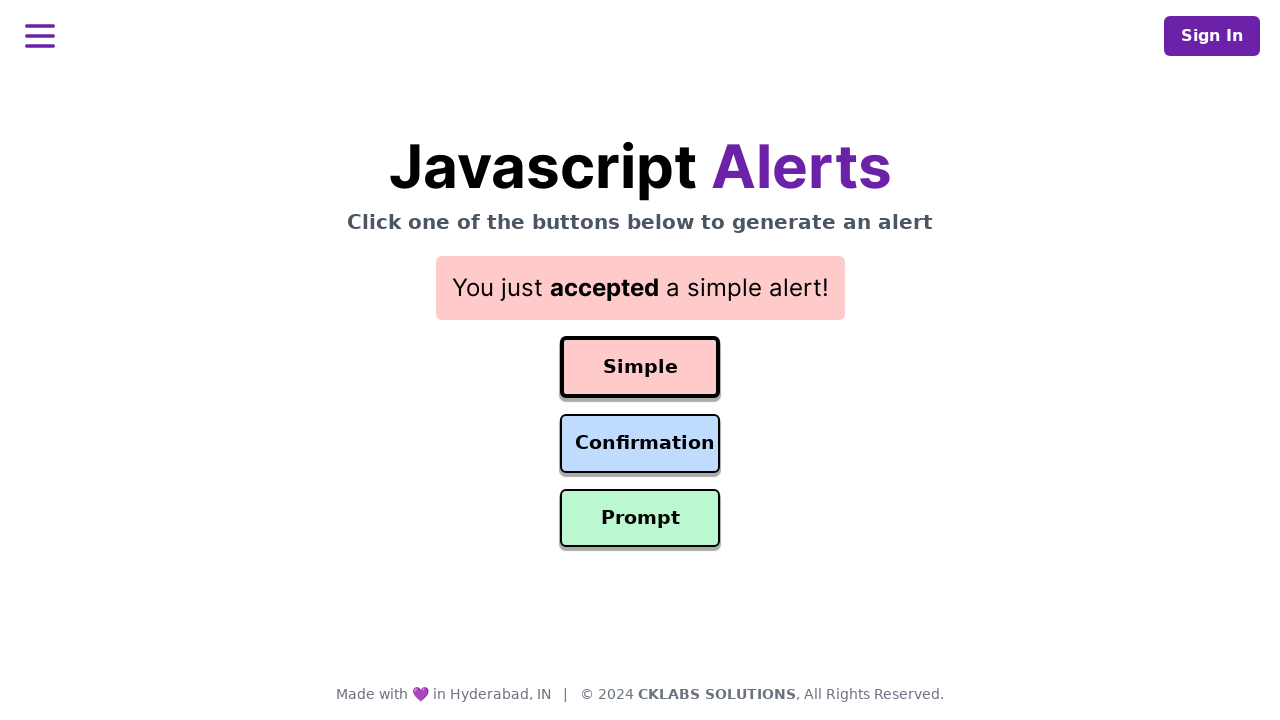

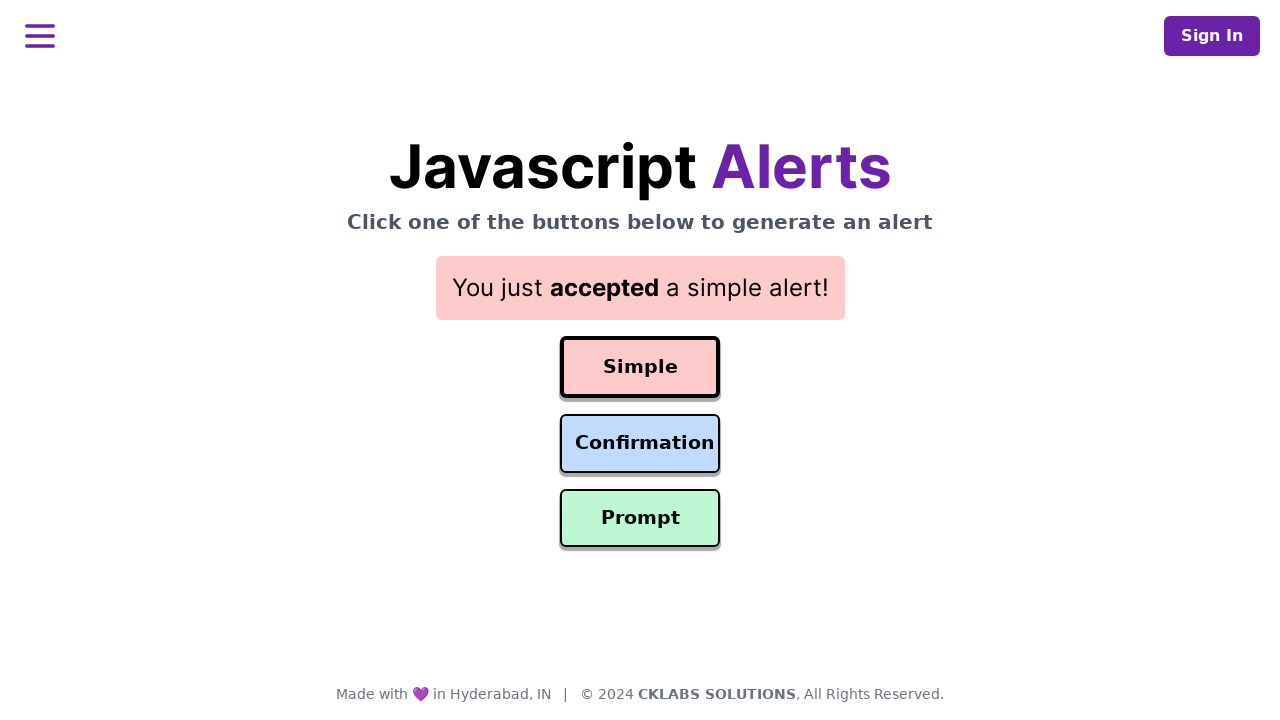